Tests Python.org search functionality by searching for "pycon" and verifying the page title contains "Python" and results are found

Starting URL: http://www.python.org

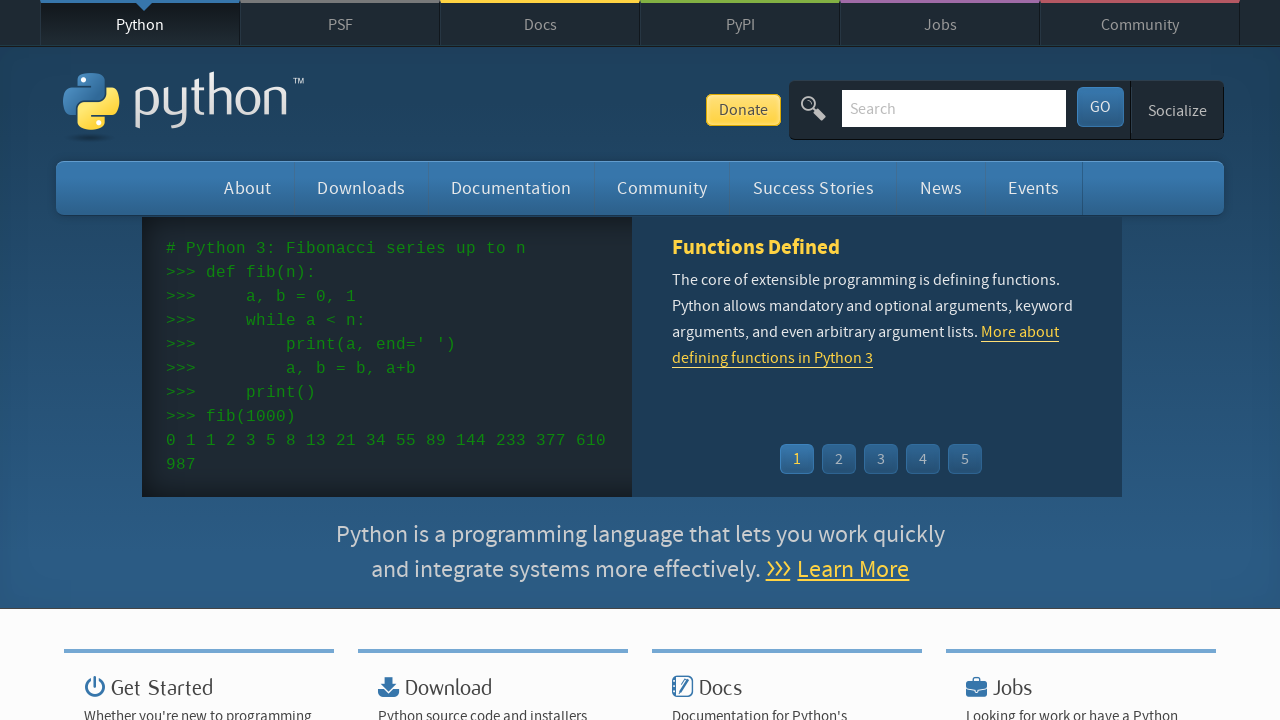

Verified page title contains 'Python'
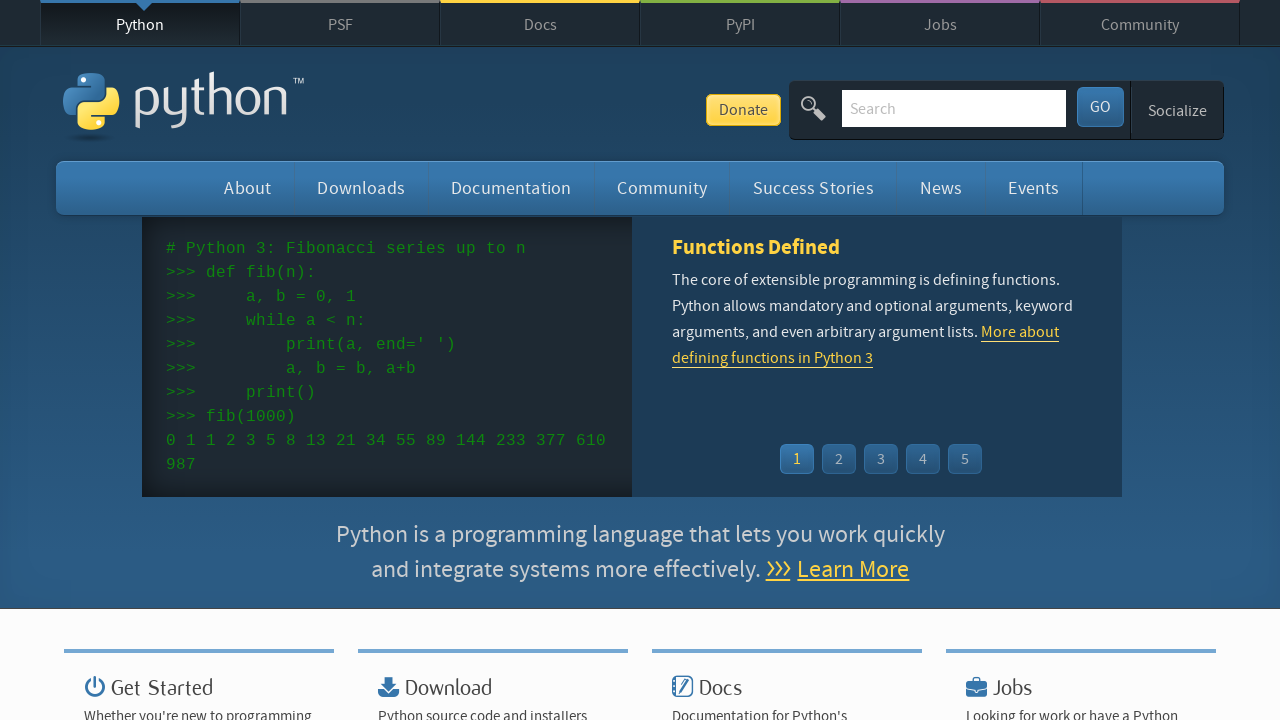

Filled search input with 'pycon' on input[name='q']
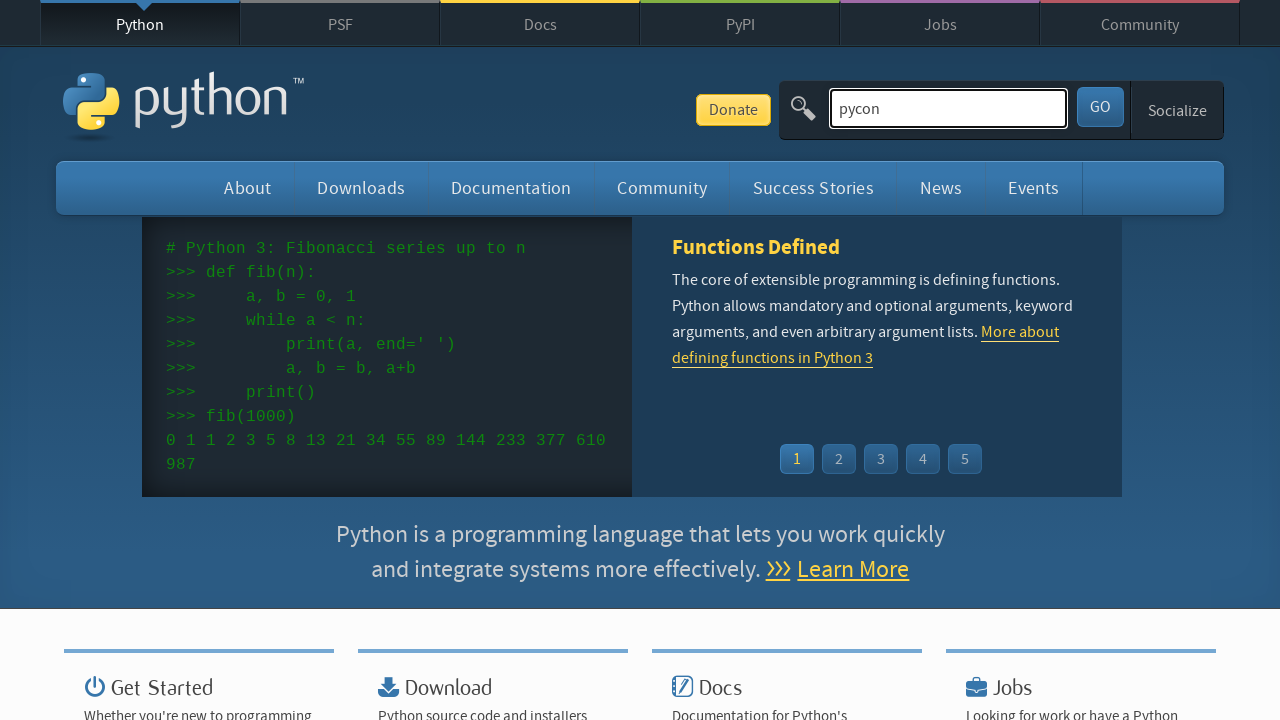

Pressed Enter to submit search on input[name='q']
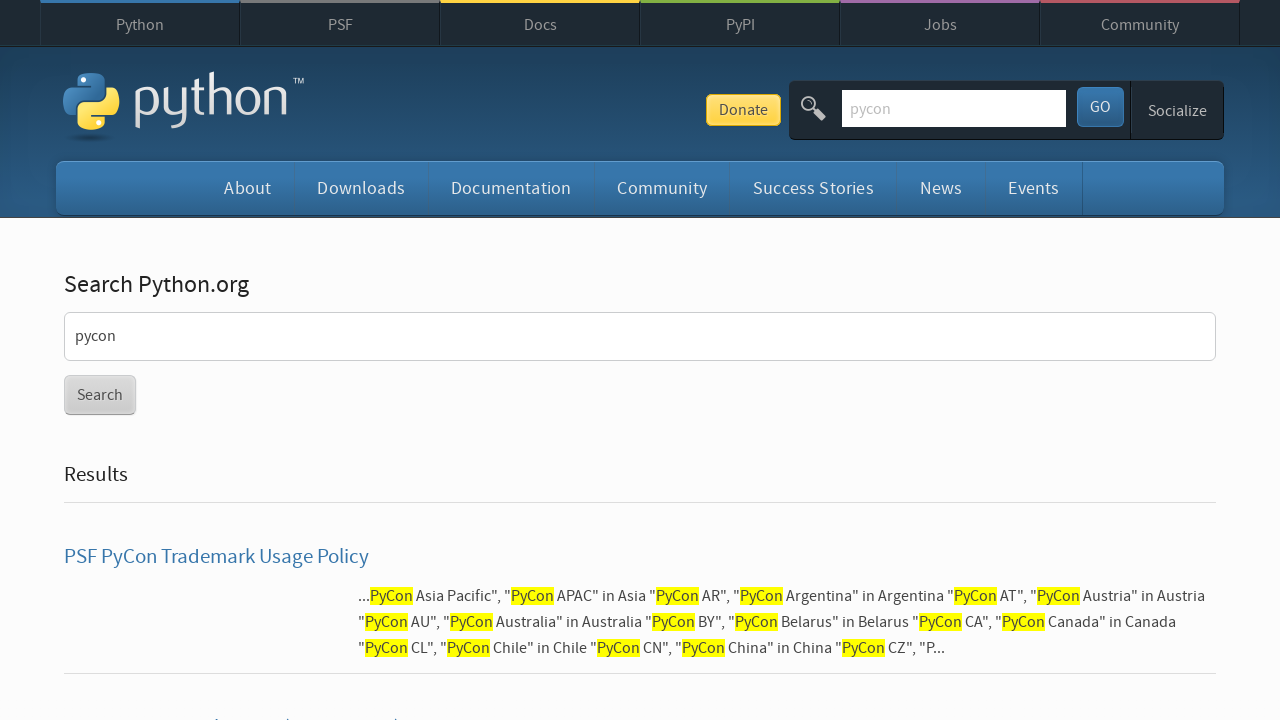

Waited for page load to complete
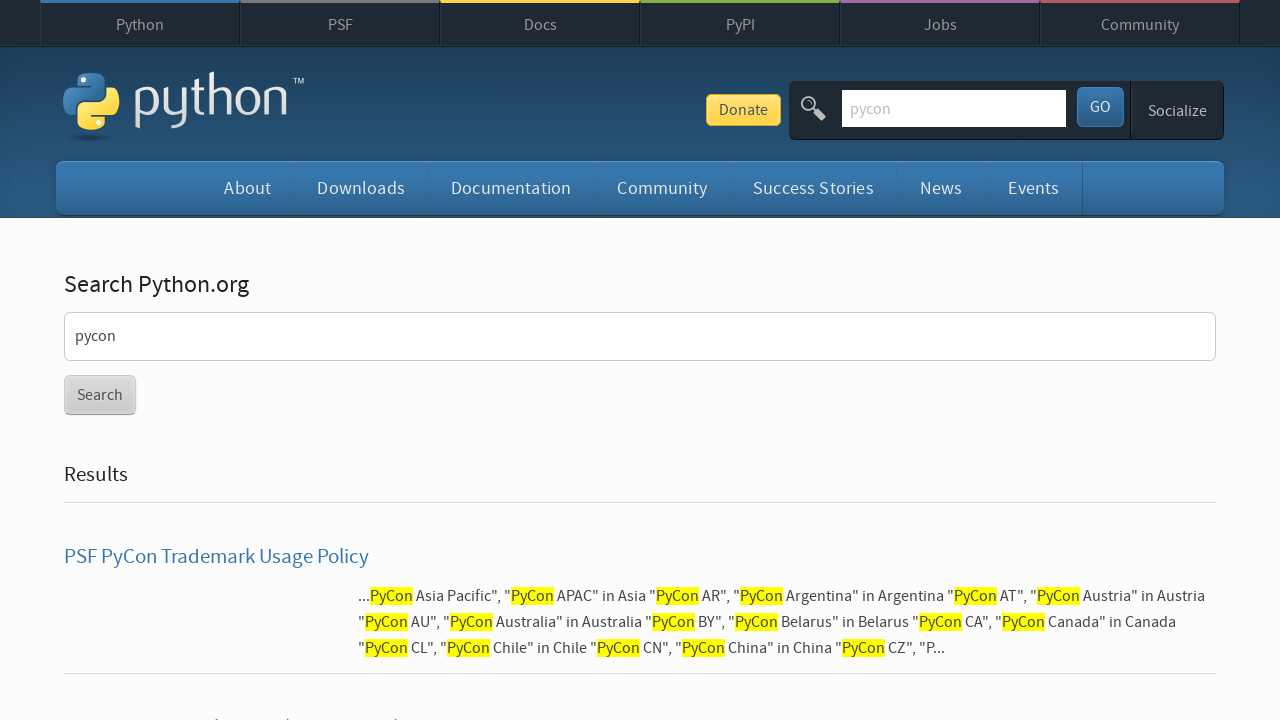

Verified search results were found (no 'No results found' message)
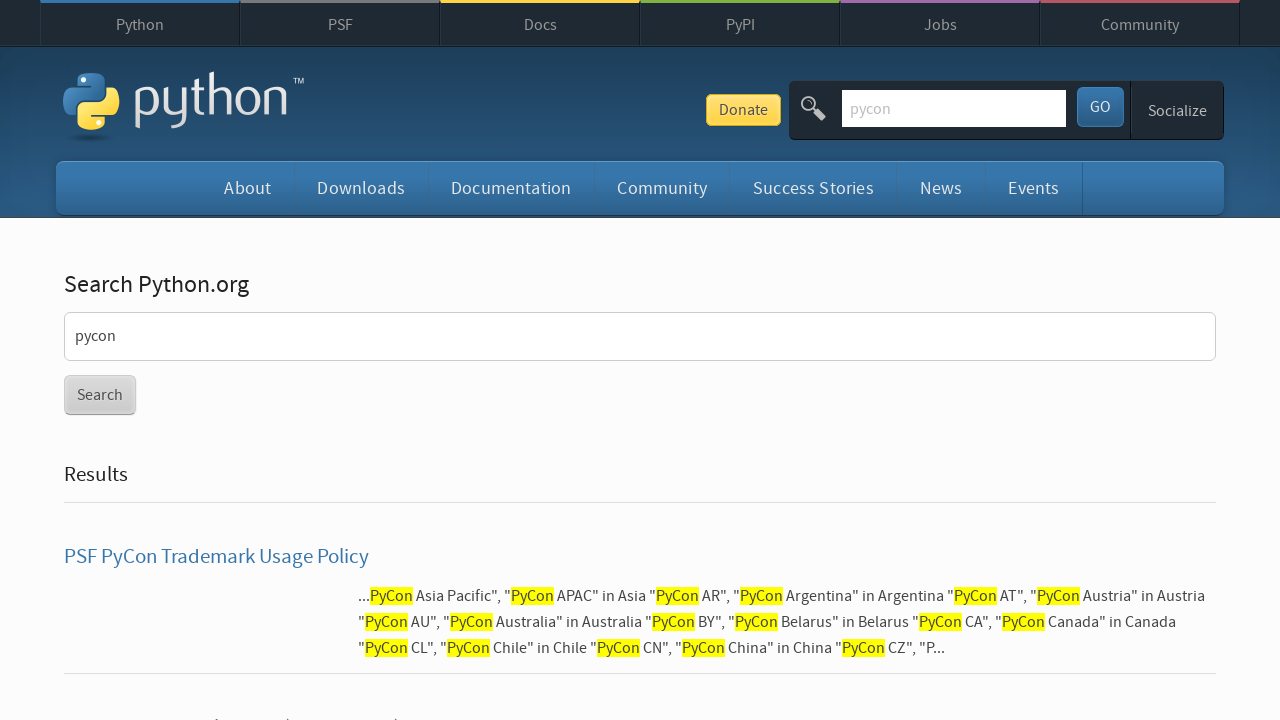

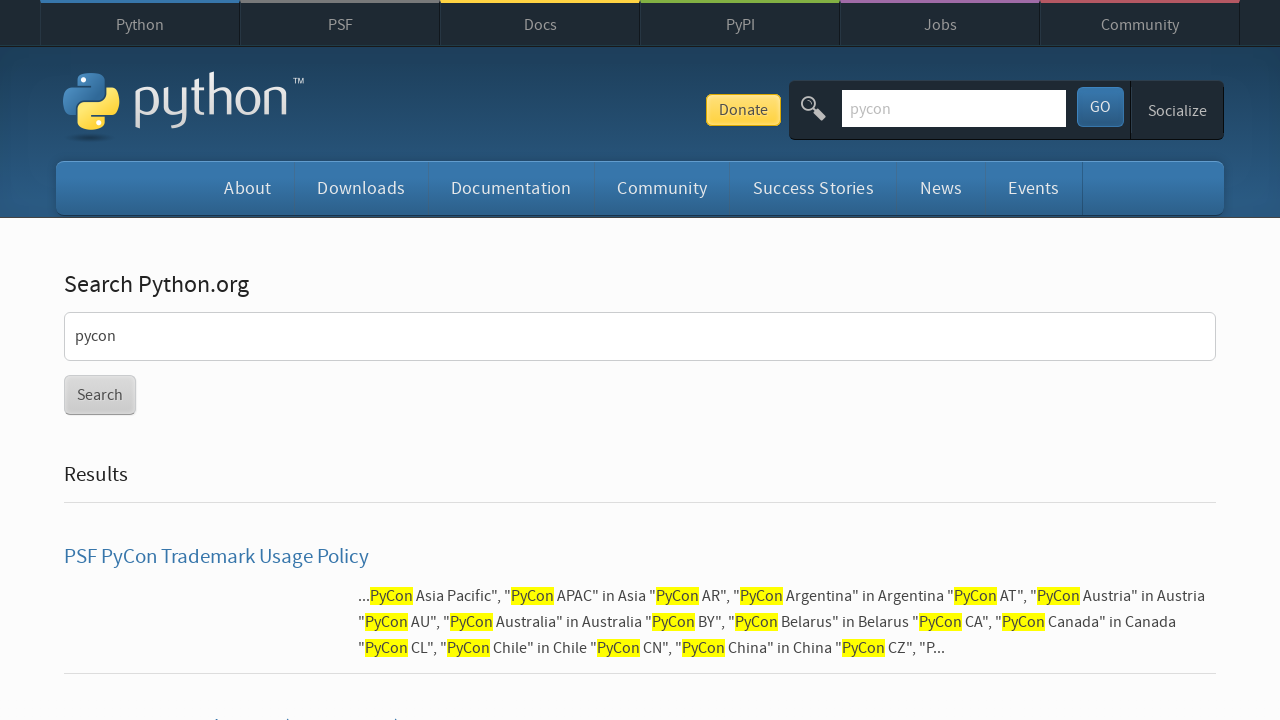